Simple test that navigates to the Platzi website homepage to verify the page loads successfully.

Starting URL: https://www.platzi.com

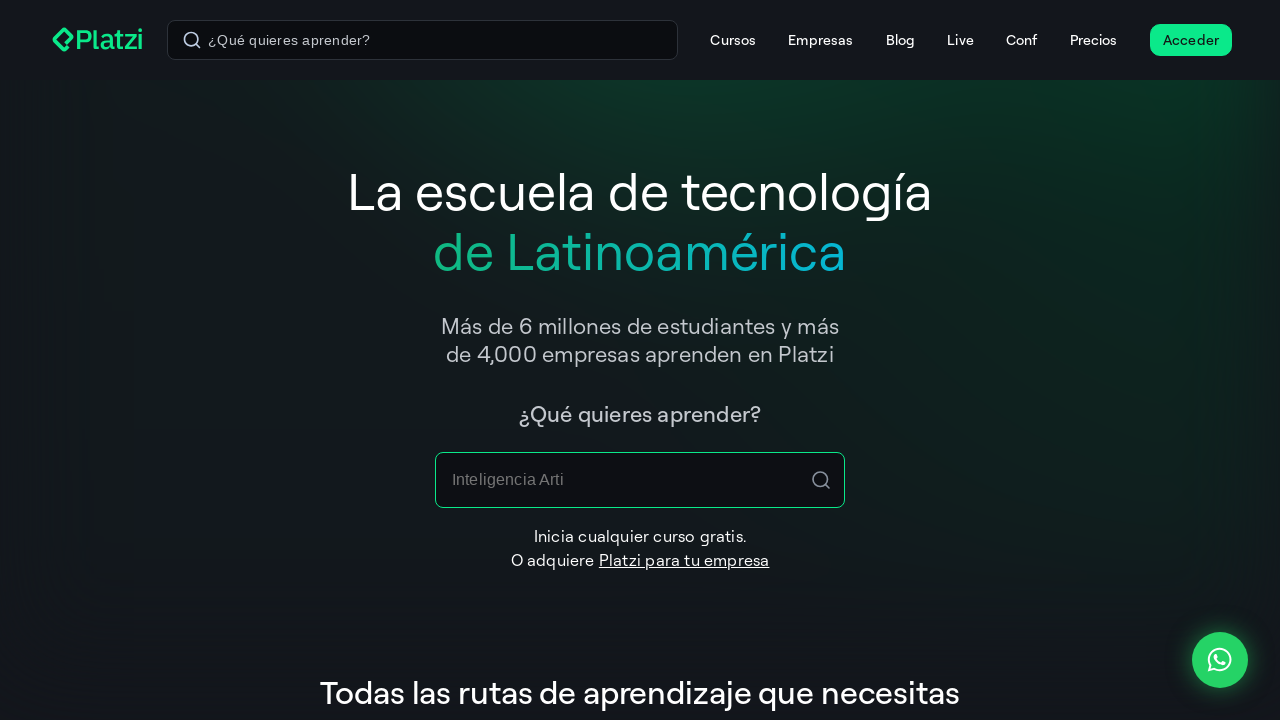

Waited for page DOM to fully load on Platzi homepage
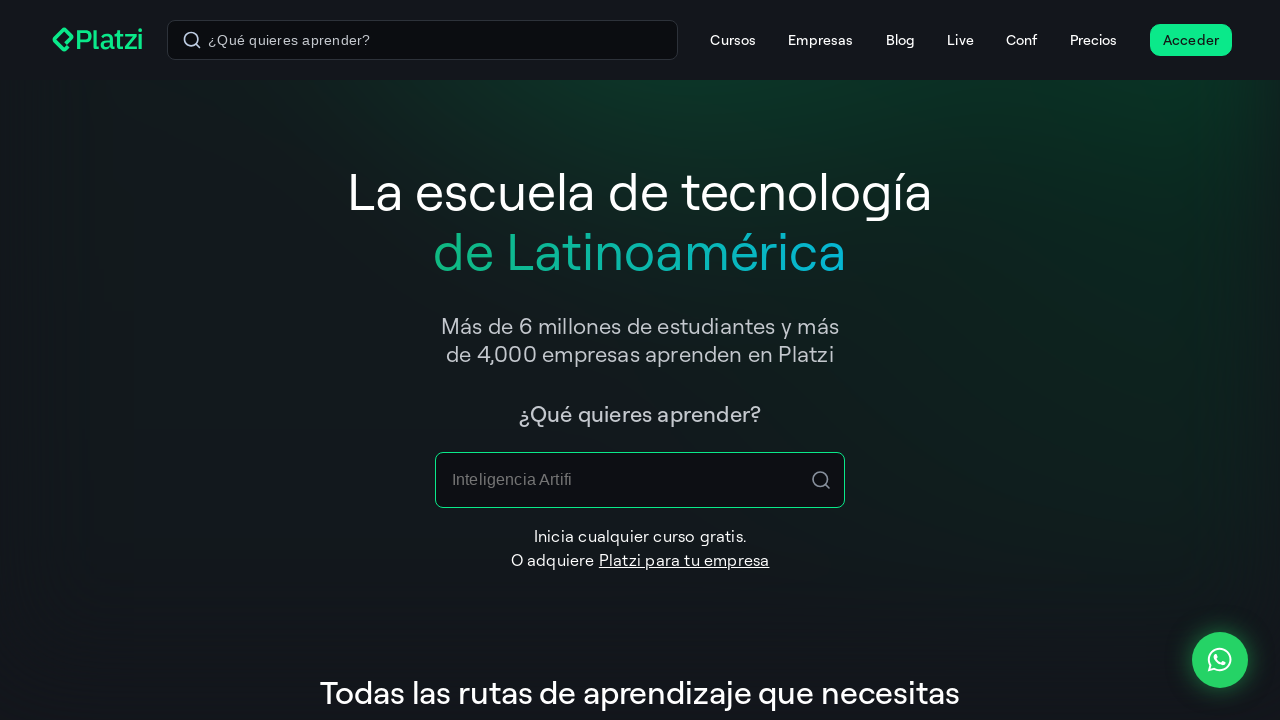

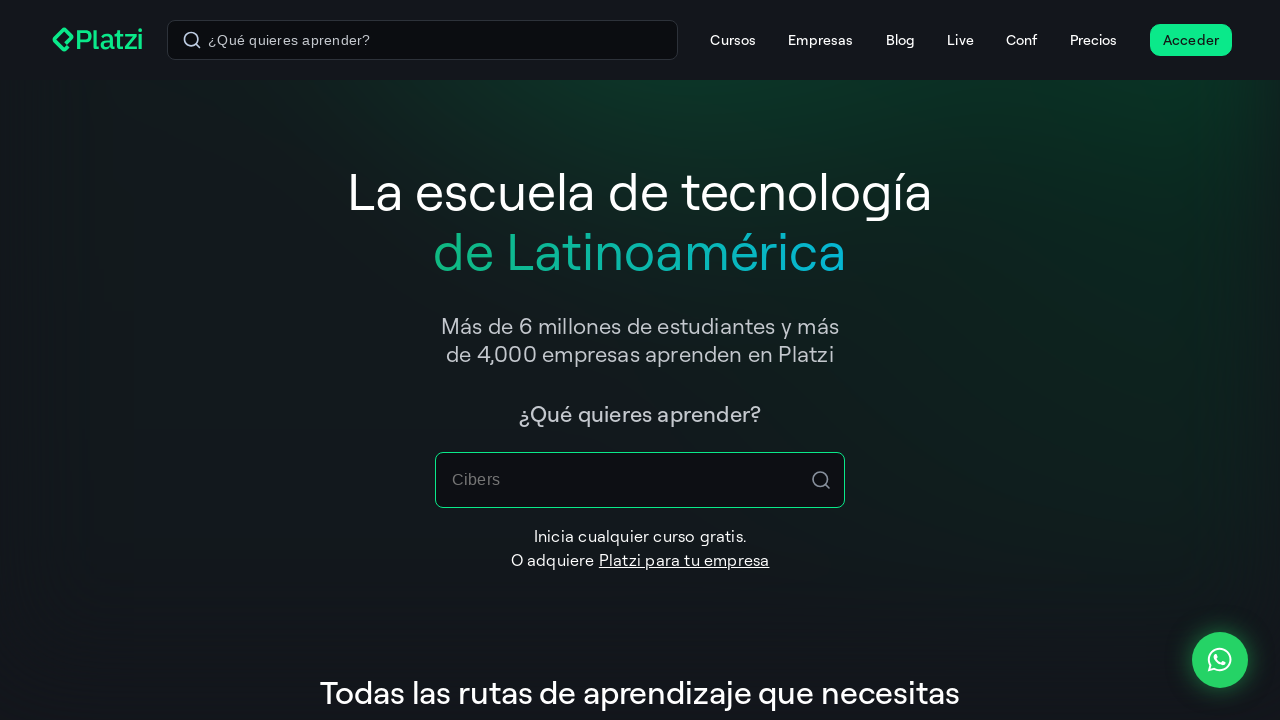